Tests navigation by clicking the "Get started" link on the Playwright homepage

Starting URL: https://playwright.dev/

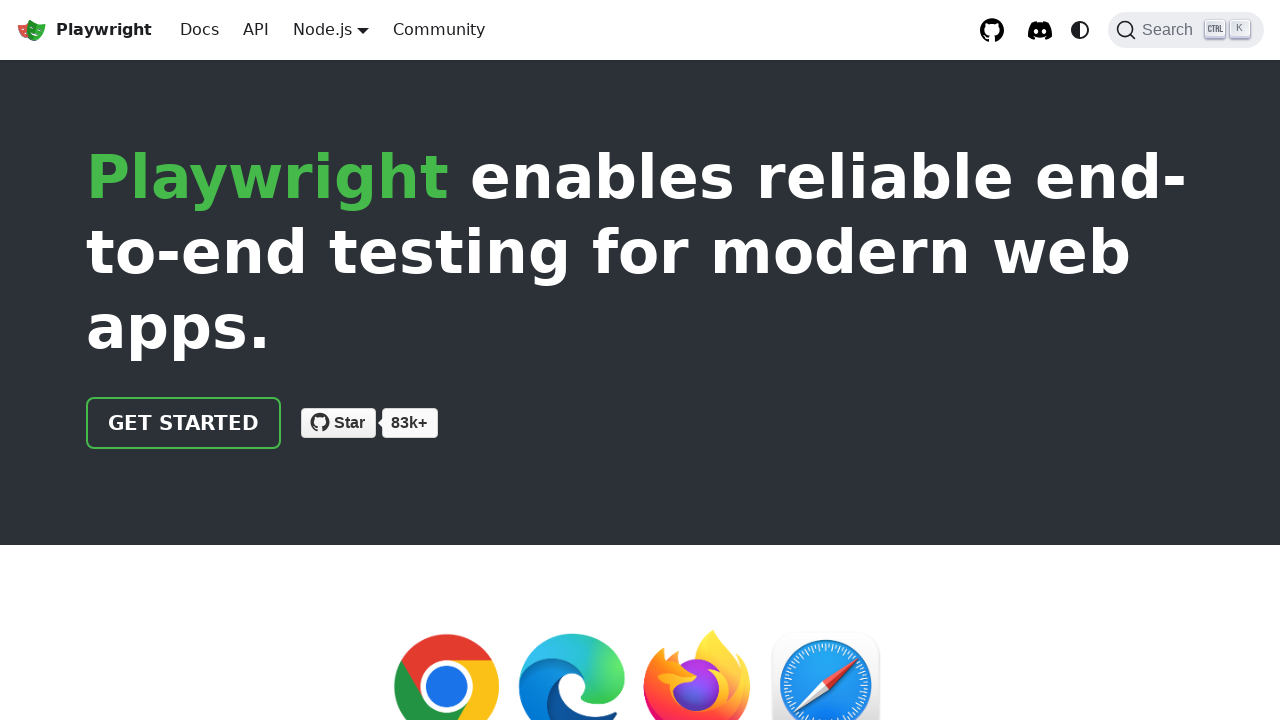

Clicked the 'Get started' link on Playwright homepage at (184, 423) on internal:role=link[name="Get started"i]
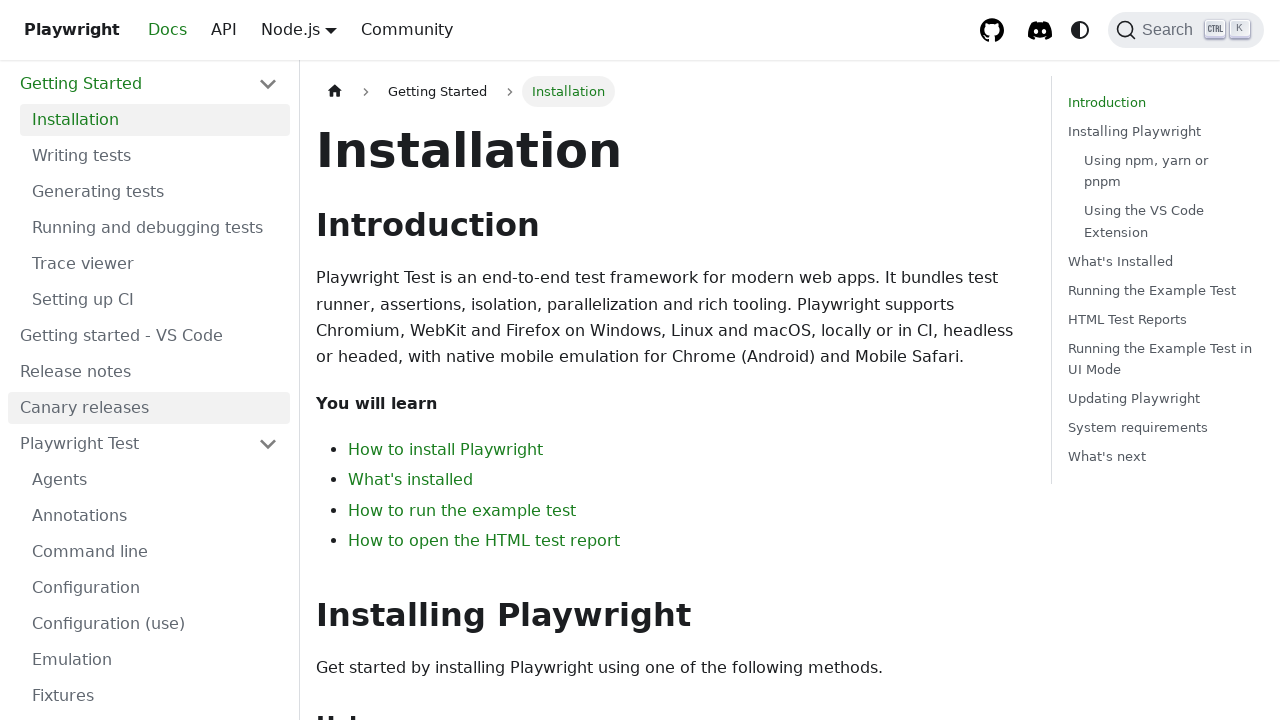

Navigation completed and page loaded
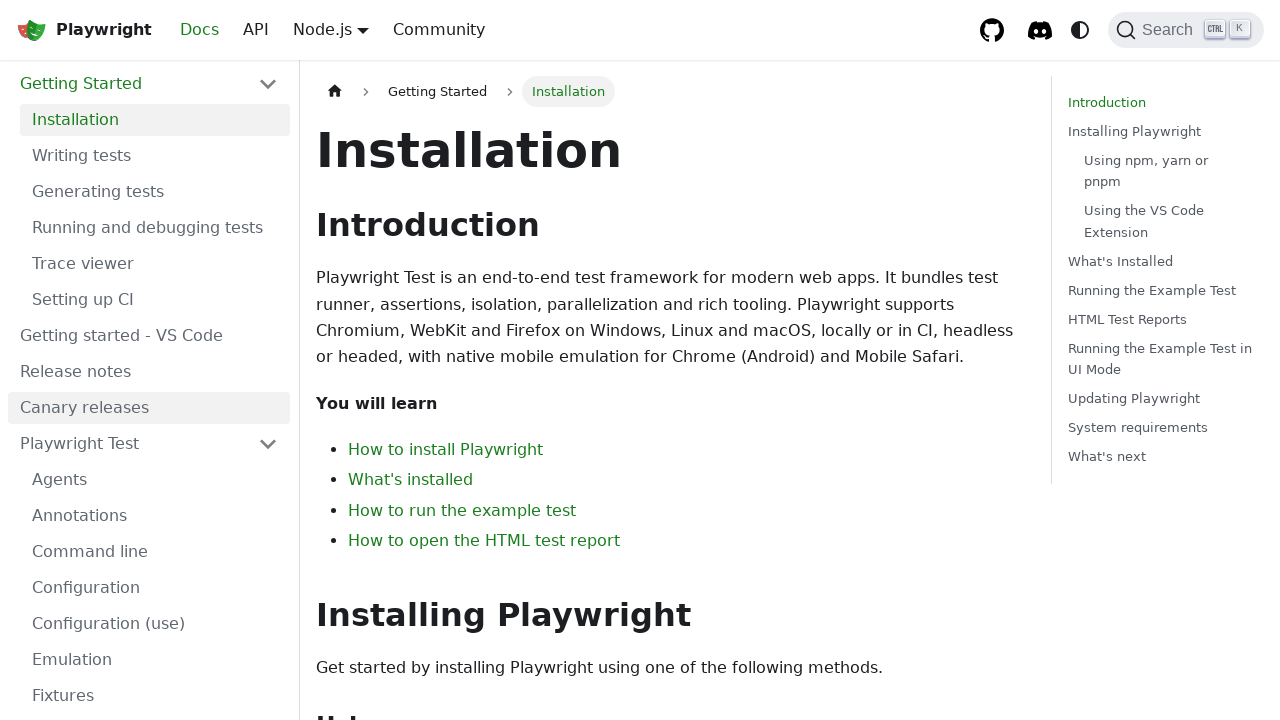

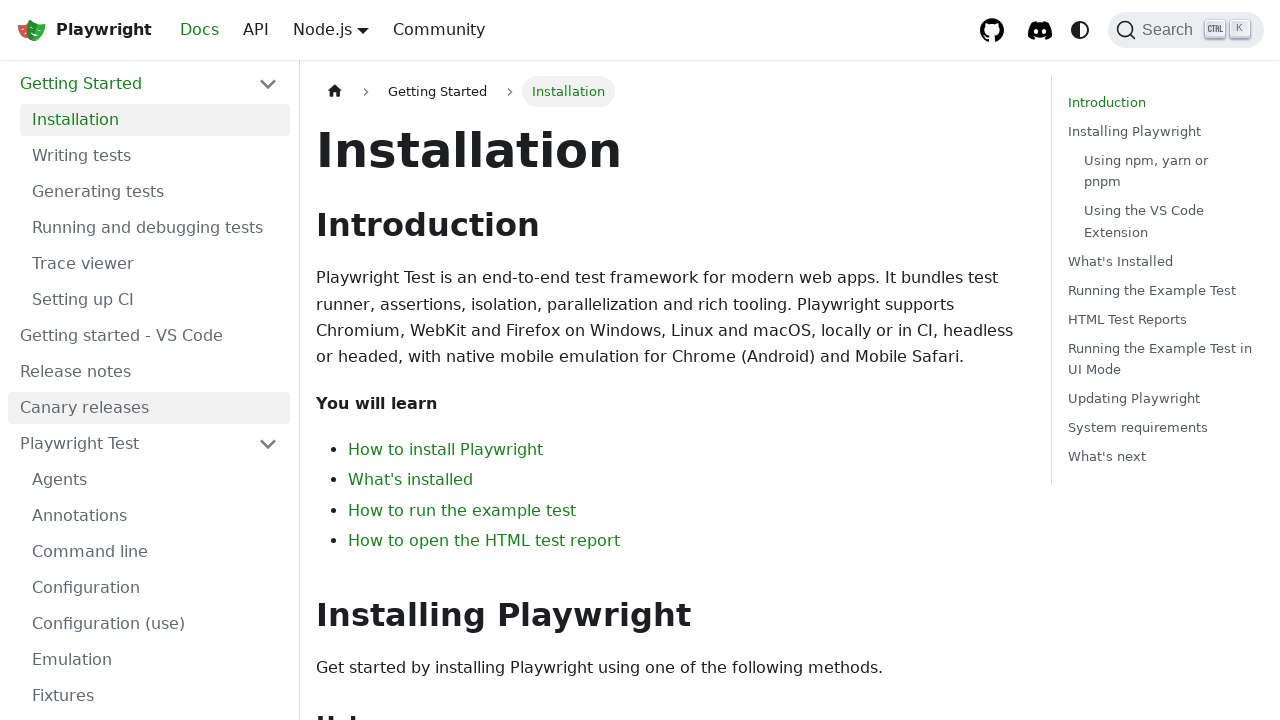